Tests link functionality in the footer section by clicking links in the first column to open them in new tabs using Ctrl+Click, then switches through all opened windows to verify they loaded correctly.

Starting URL: https://rahulshettyacademy.com/AutomationPractice/

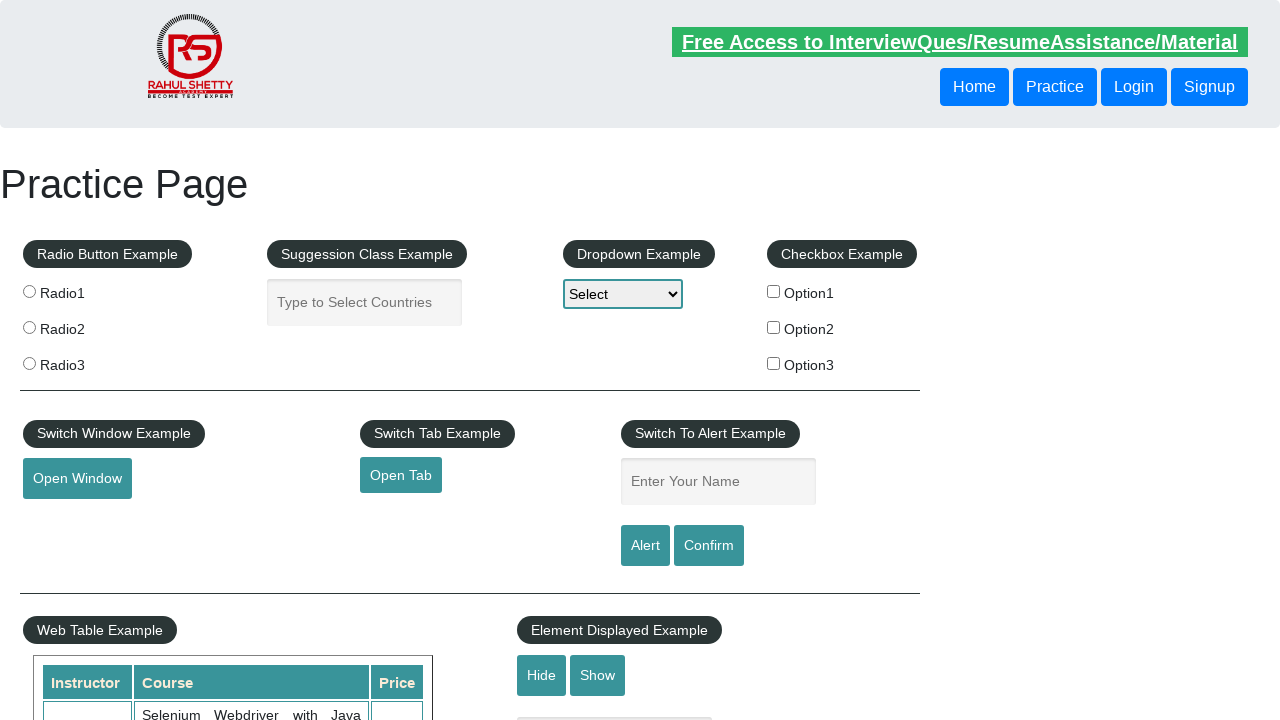

Footer section (#gf-BIG) loaded
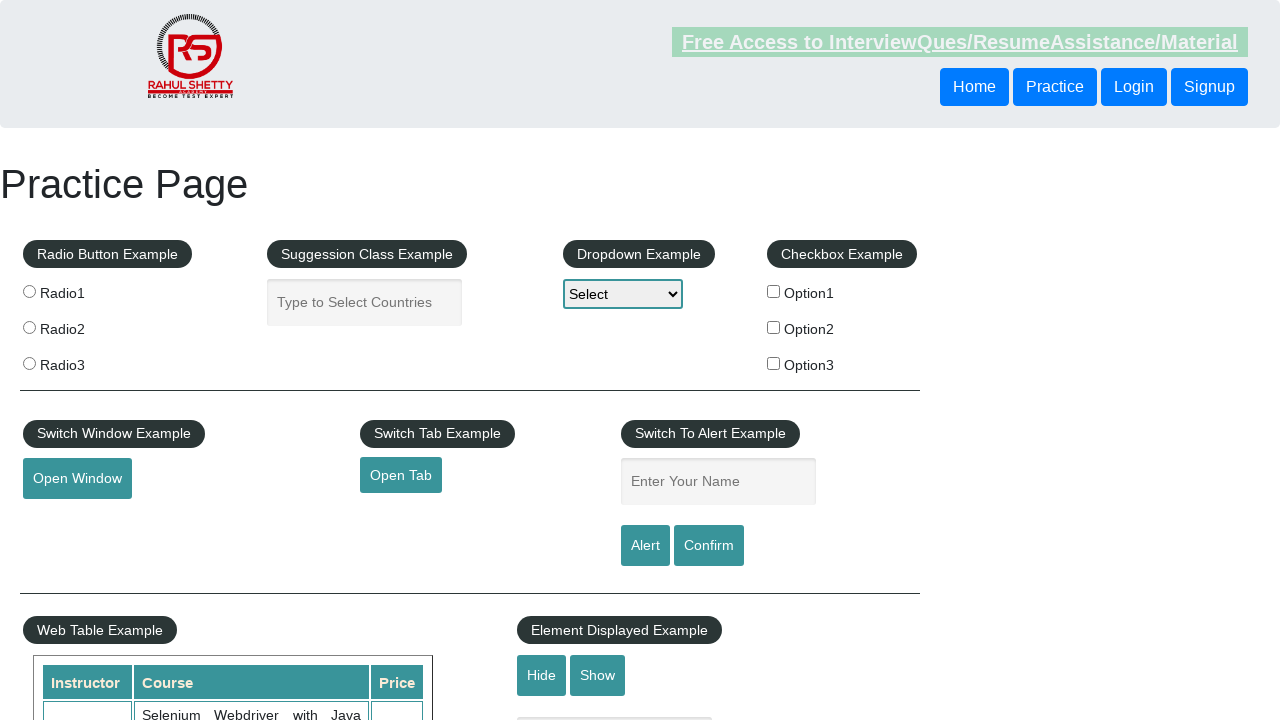

Retrieved all links from first column of footer table
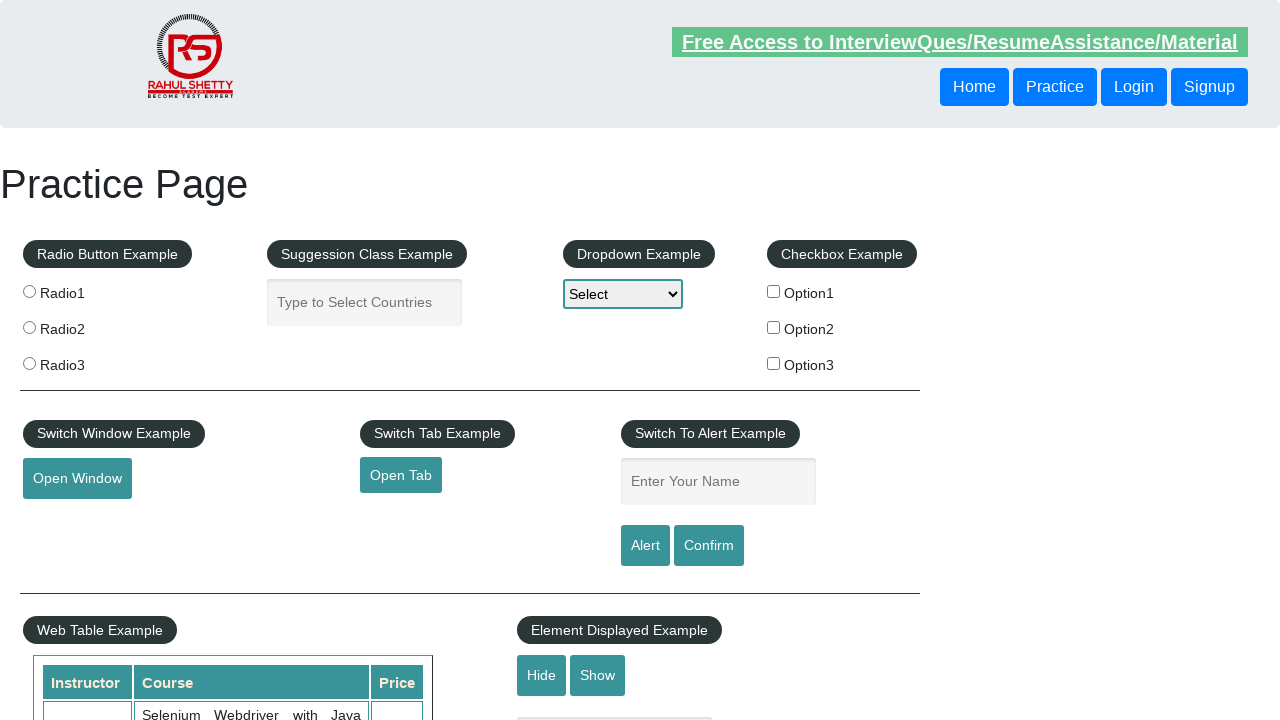

Ctrl+clicked link 'REST API' to open in new tab at (68, 520) on (//table[@class='gf-t']/tbody/tr/td/ul)[1]//a >> nth=1
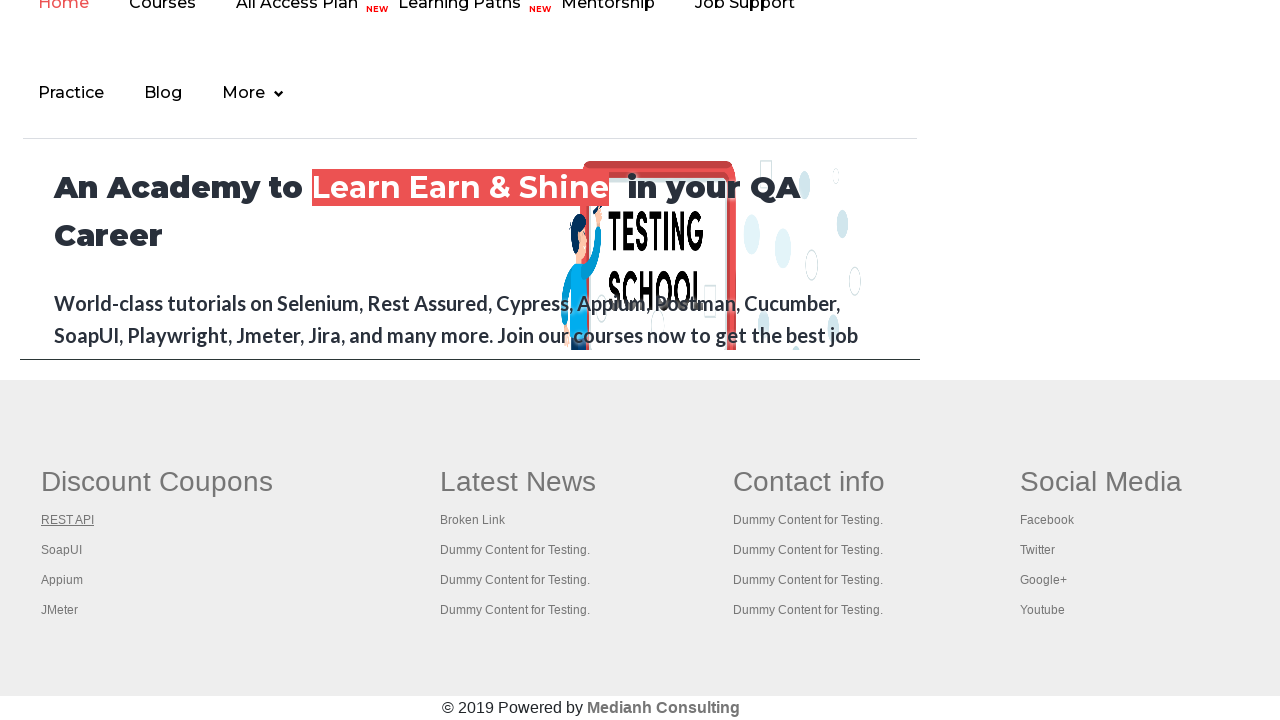

Waited 2 seconds for new tab to open
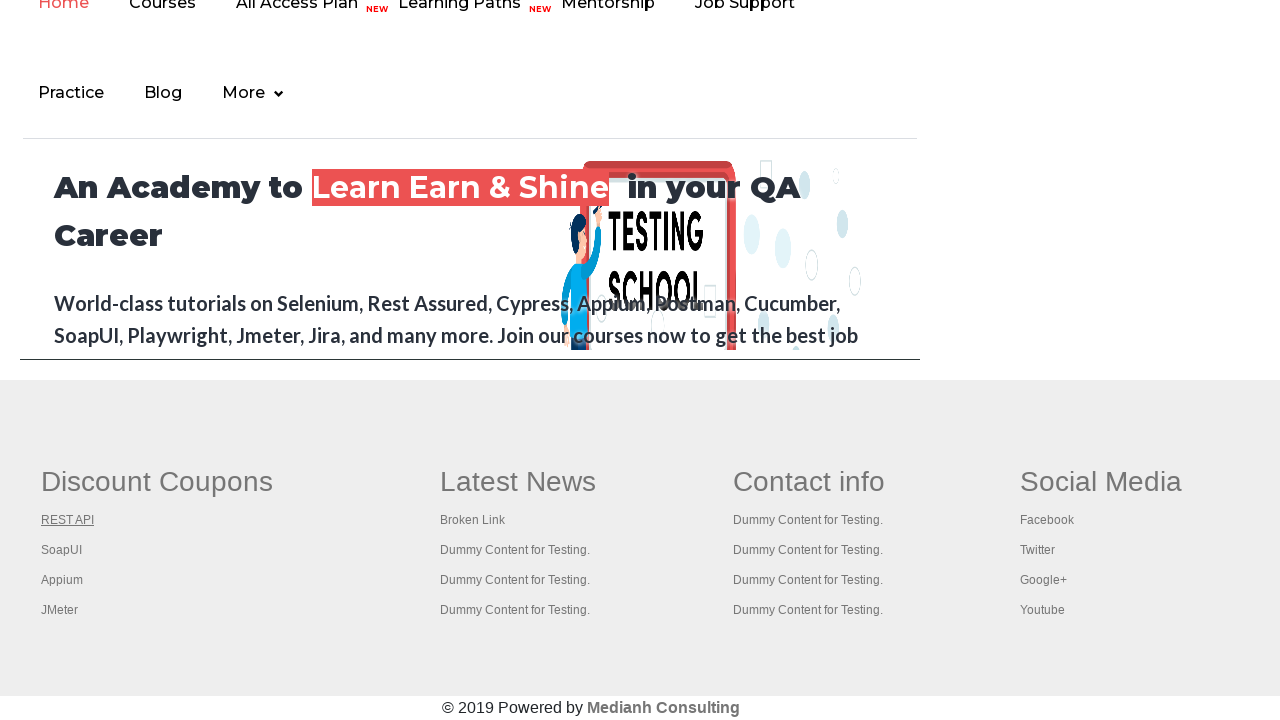

Ctrl+clicked link 'SoapUI' to open in new tab at (62, 550) on (//table[@class='gf-t']/tbody/tr/td/ul)[1]//a >> nth=2
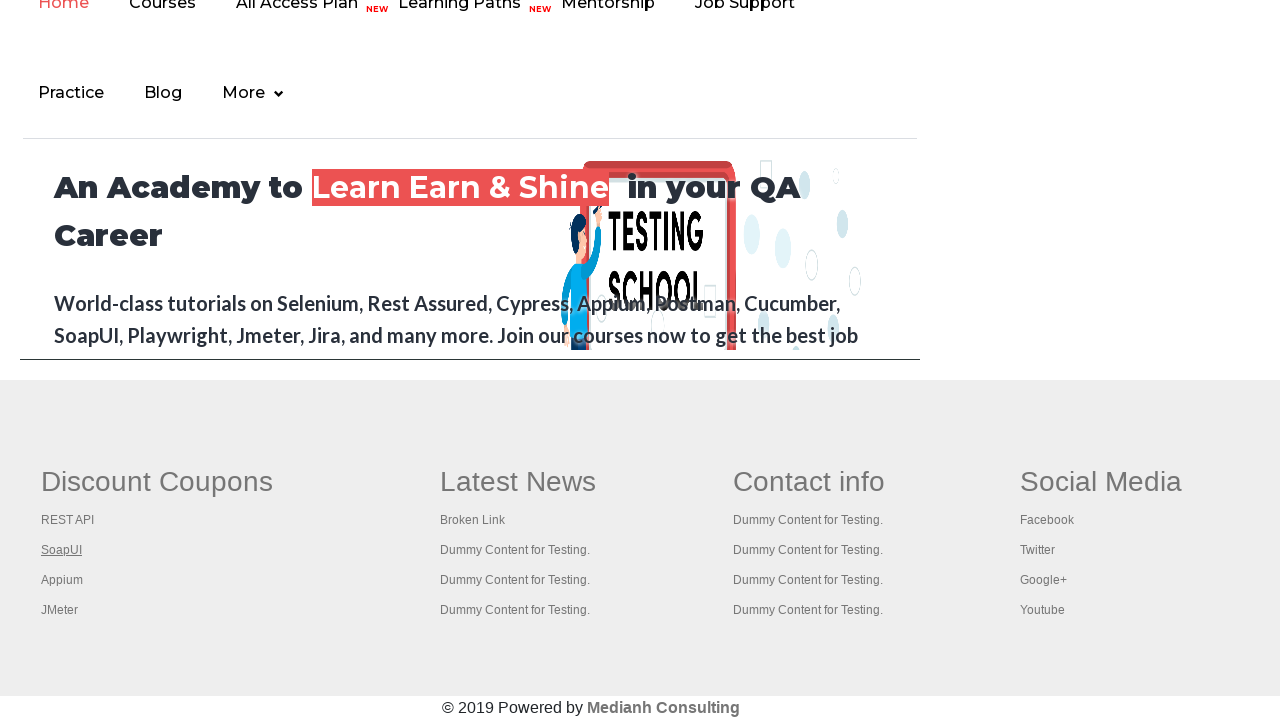

Waited 2 seconds for new tab to open
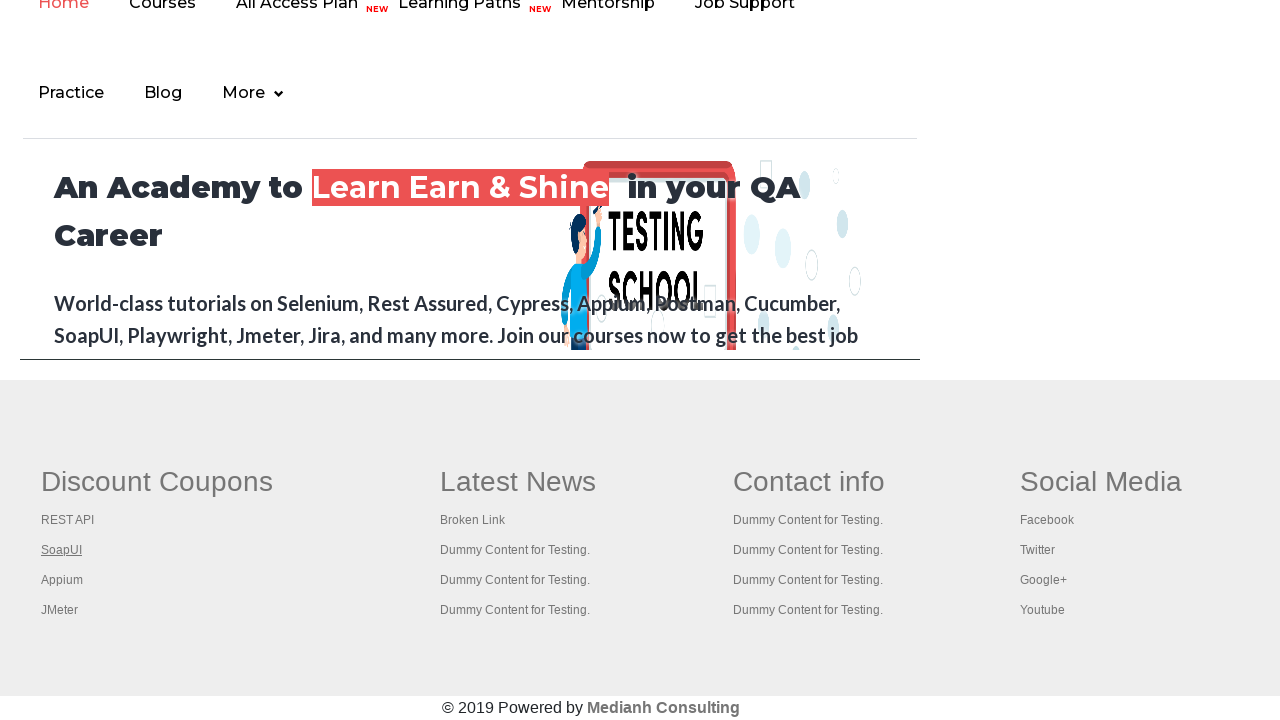

Ctrl+clicked link 'Appium' to open in new tab at (62, 580) on (//table[@class='gf-t']/tbody/tr/td/ul)[1]//a >> nth=3
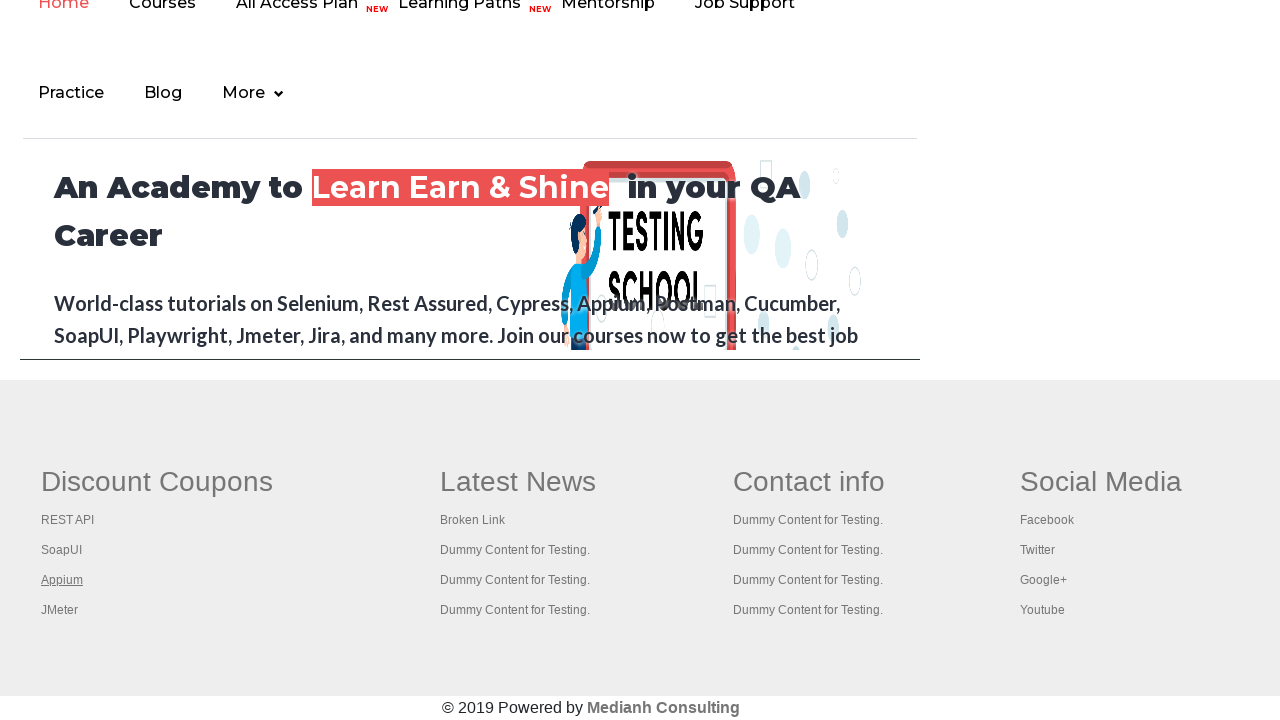

Waited 2 seconds for new tab to open
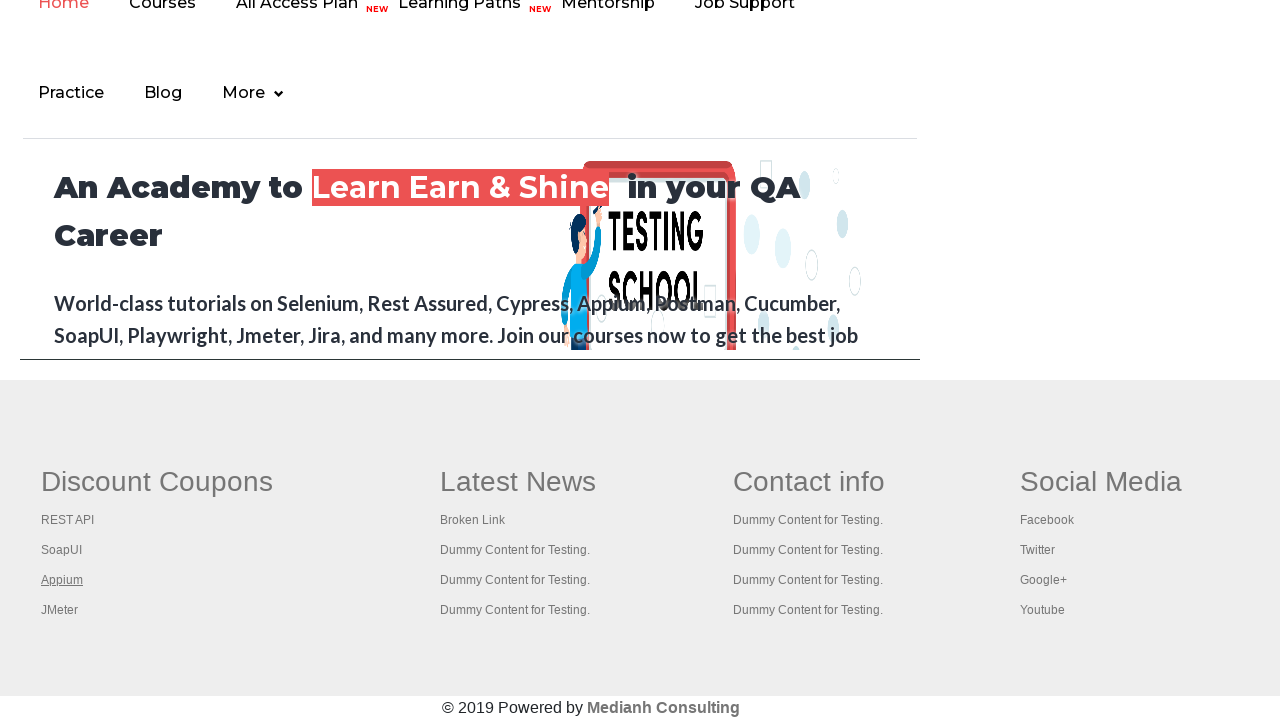

Ctrl+clicked link 'JMeter' to open in new tab at (60, 610) on (//table[@class='gf-t']/tbody/tr/td/ul)[1]//a >> nth=4
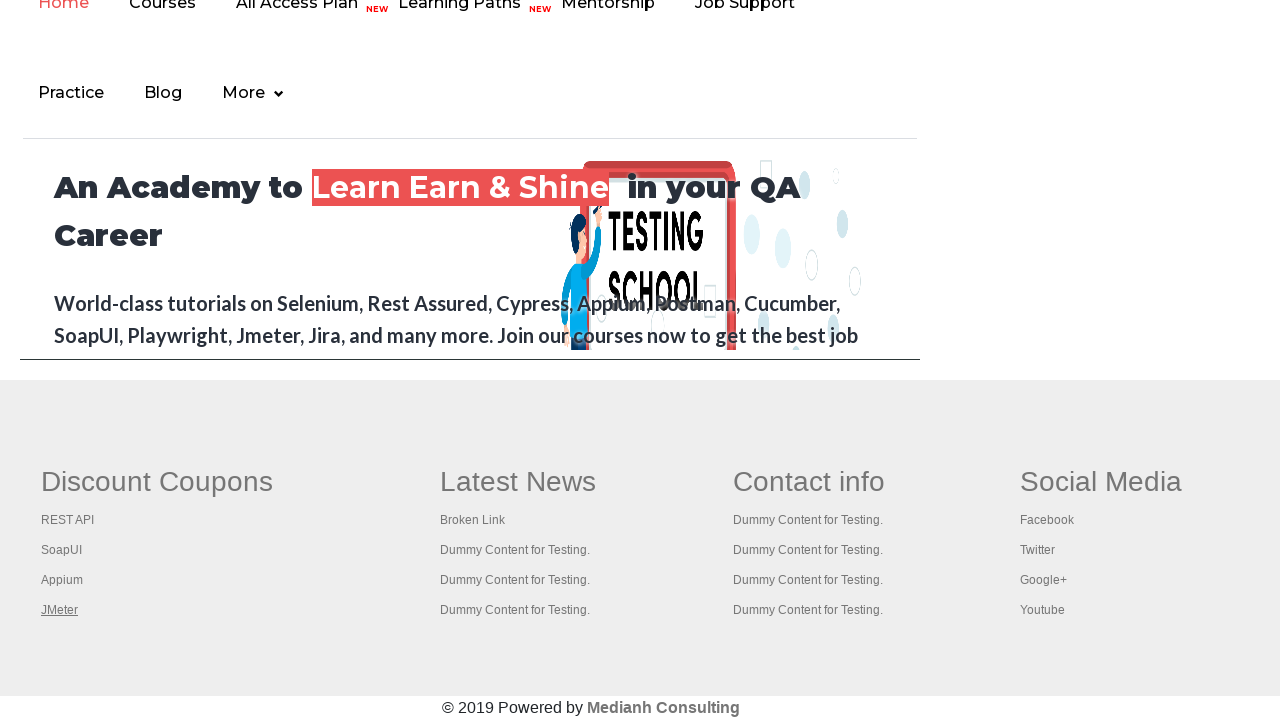

Waited 2 seconds for new tab to open
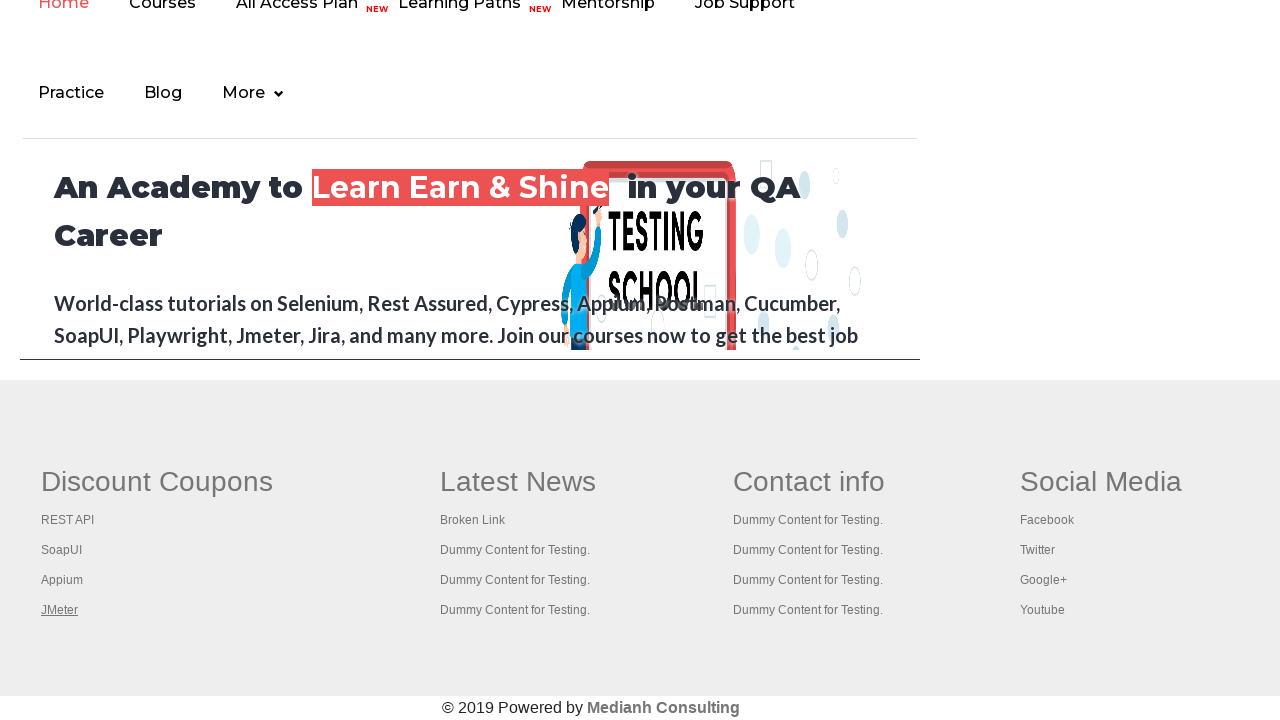

Retrieved all open pages/tabs (total: 5)
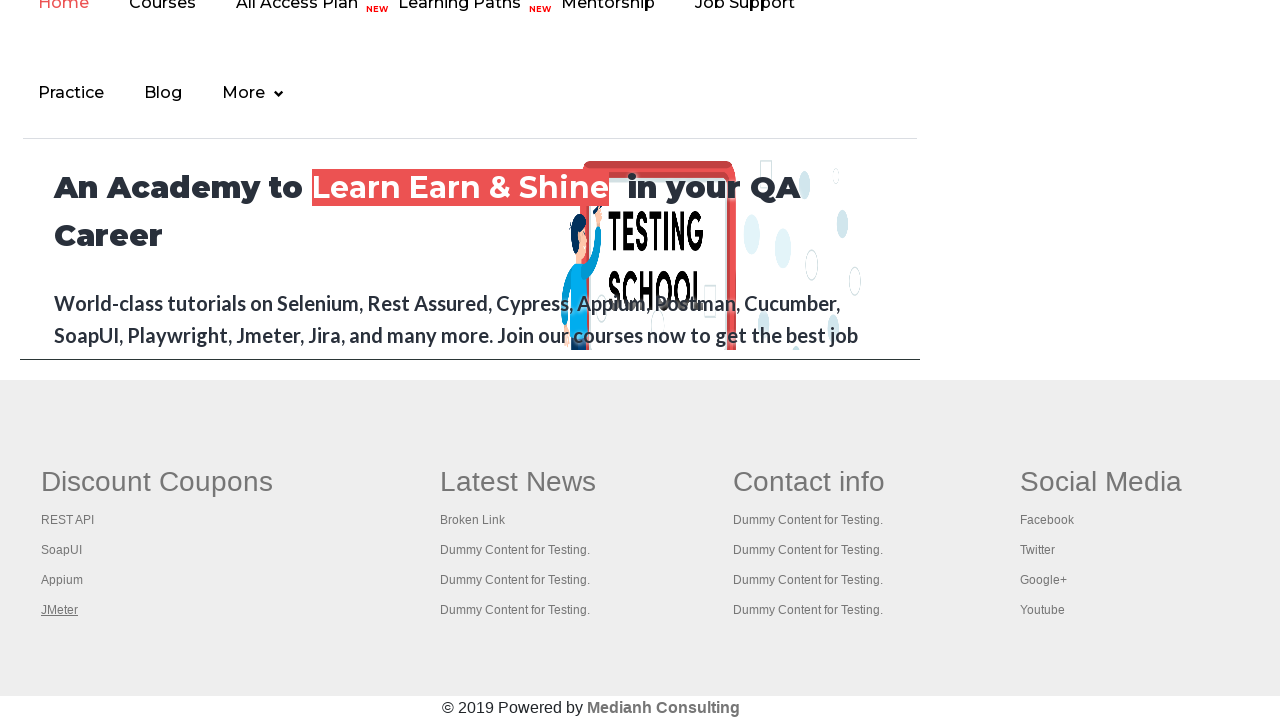

Brought page to front
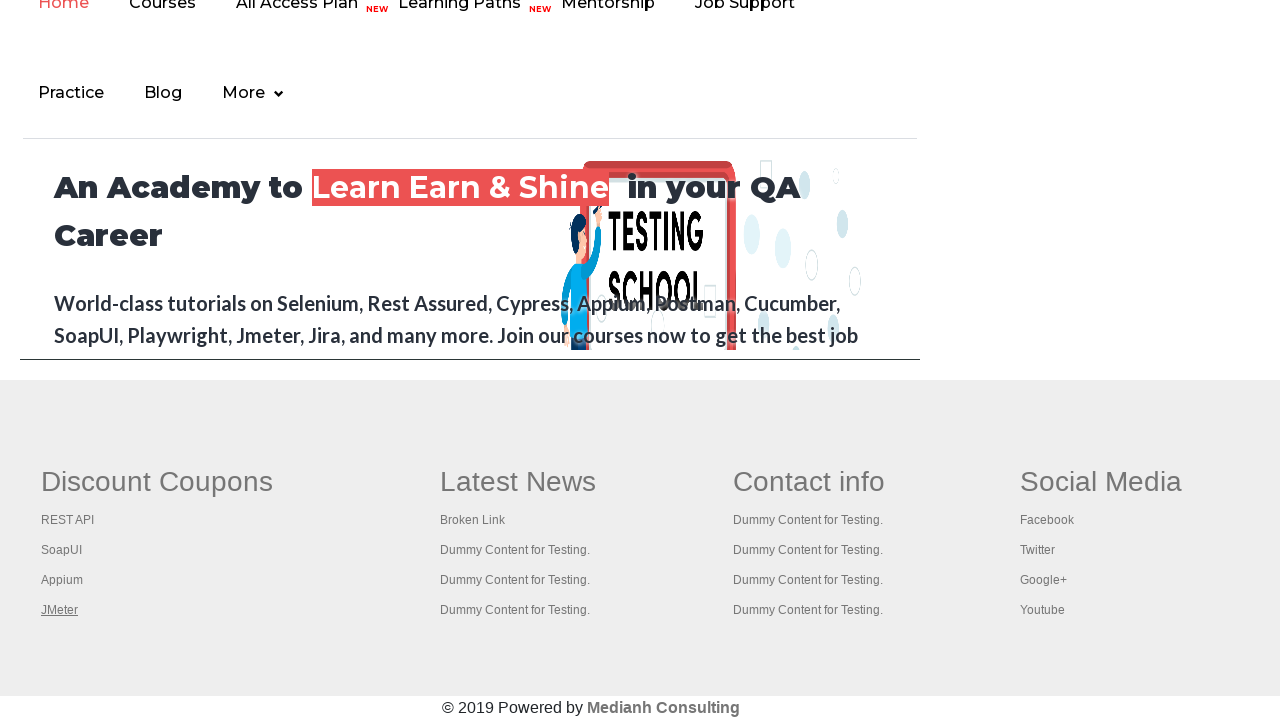

Verified page loaded (domcontentloaded state)
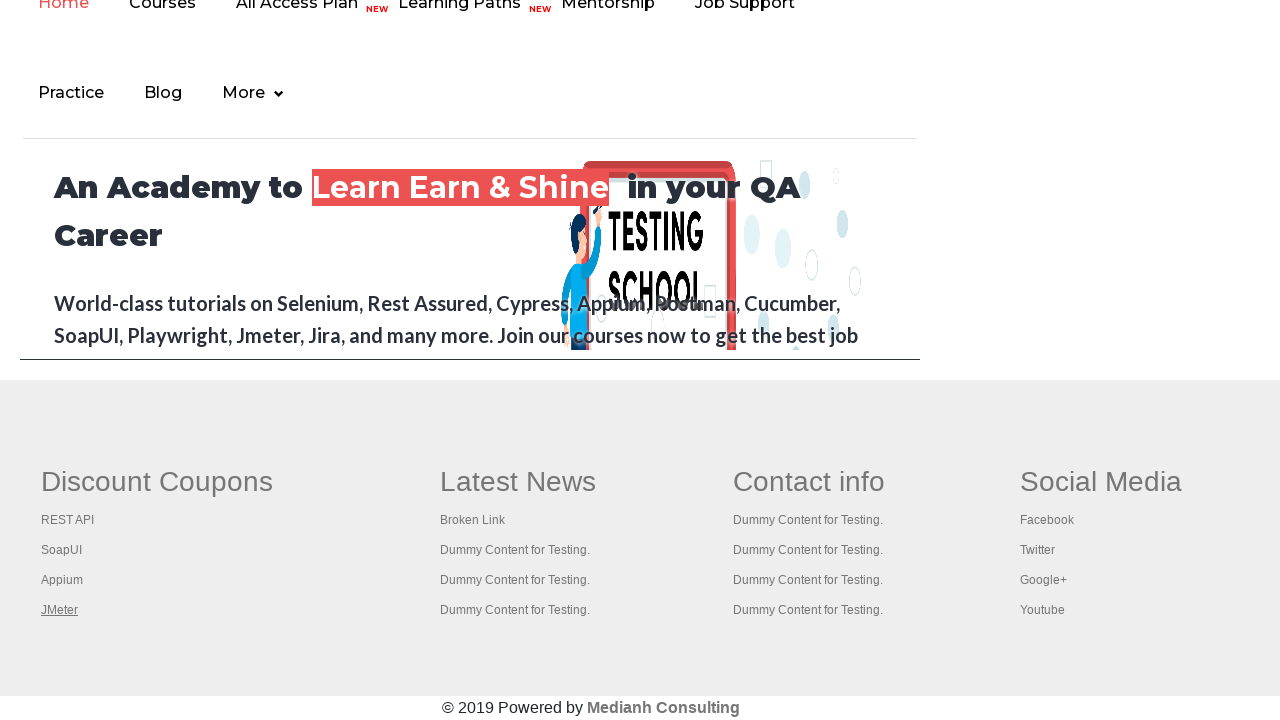

Brought page to front
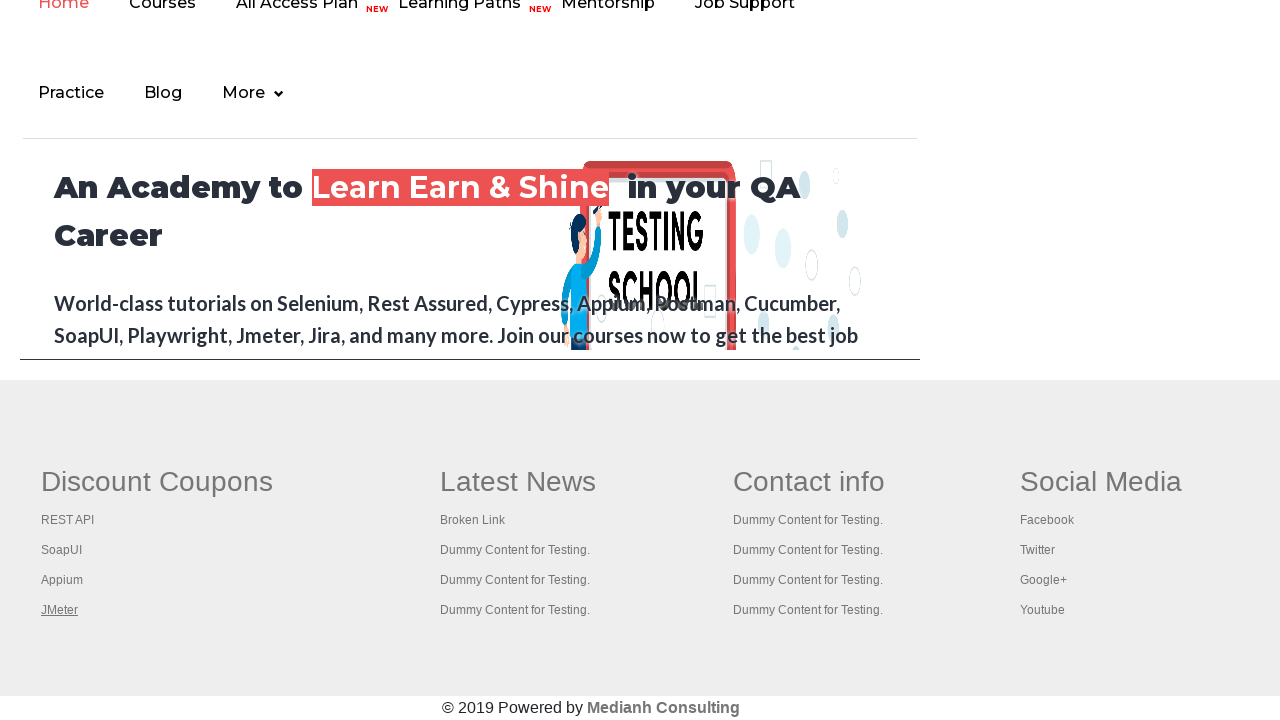

Verified page loaded (domcontentloaded state)
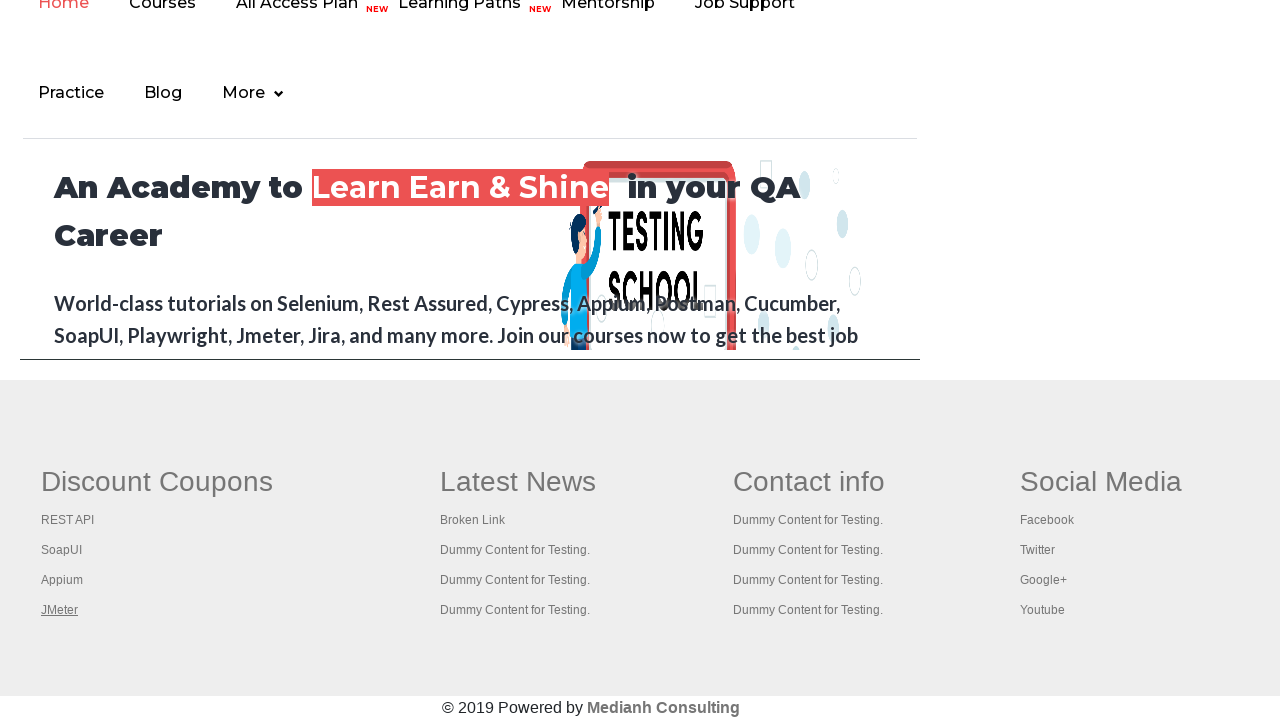

Brought page to front
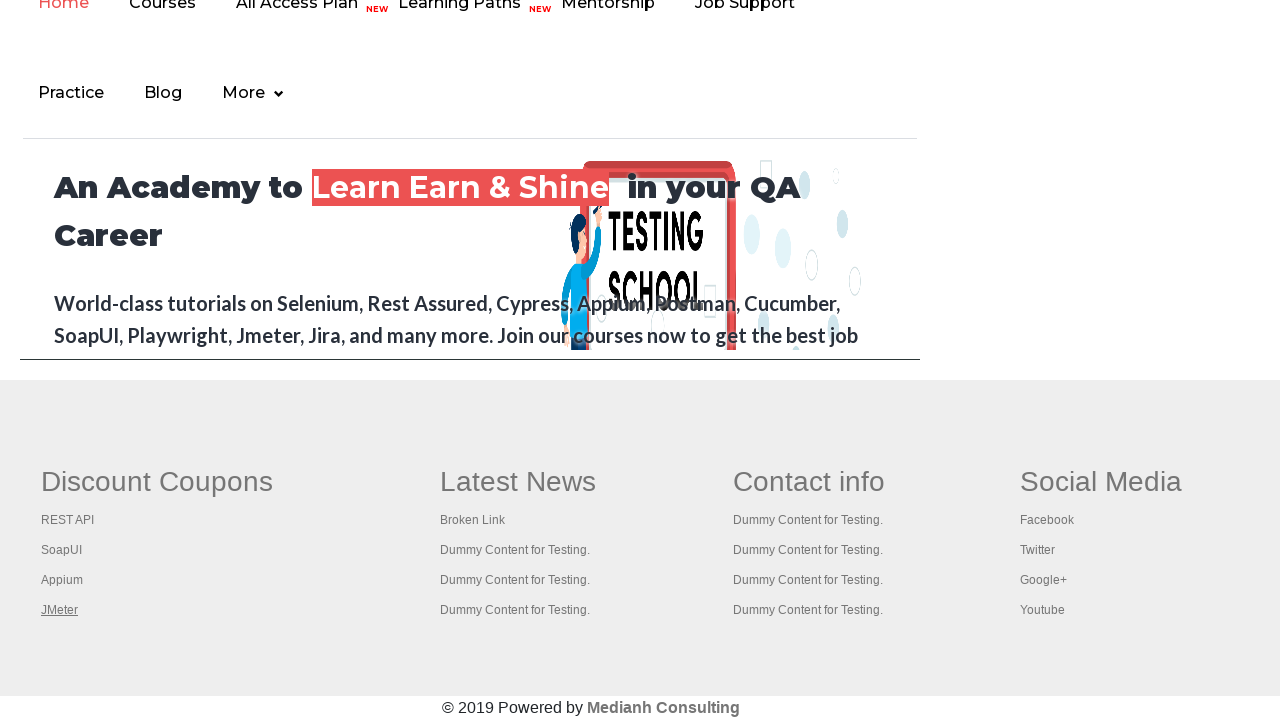

Verified page loaded (domcontentloaded state)
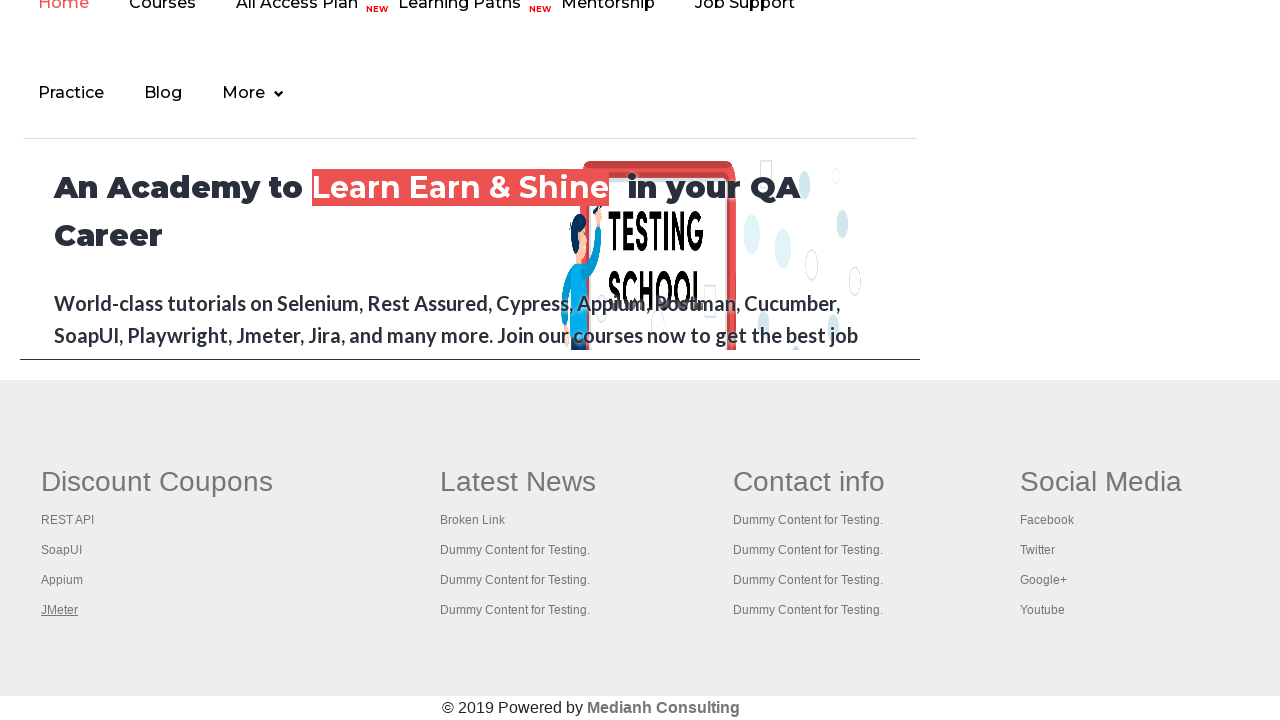

Brought page to front
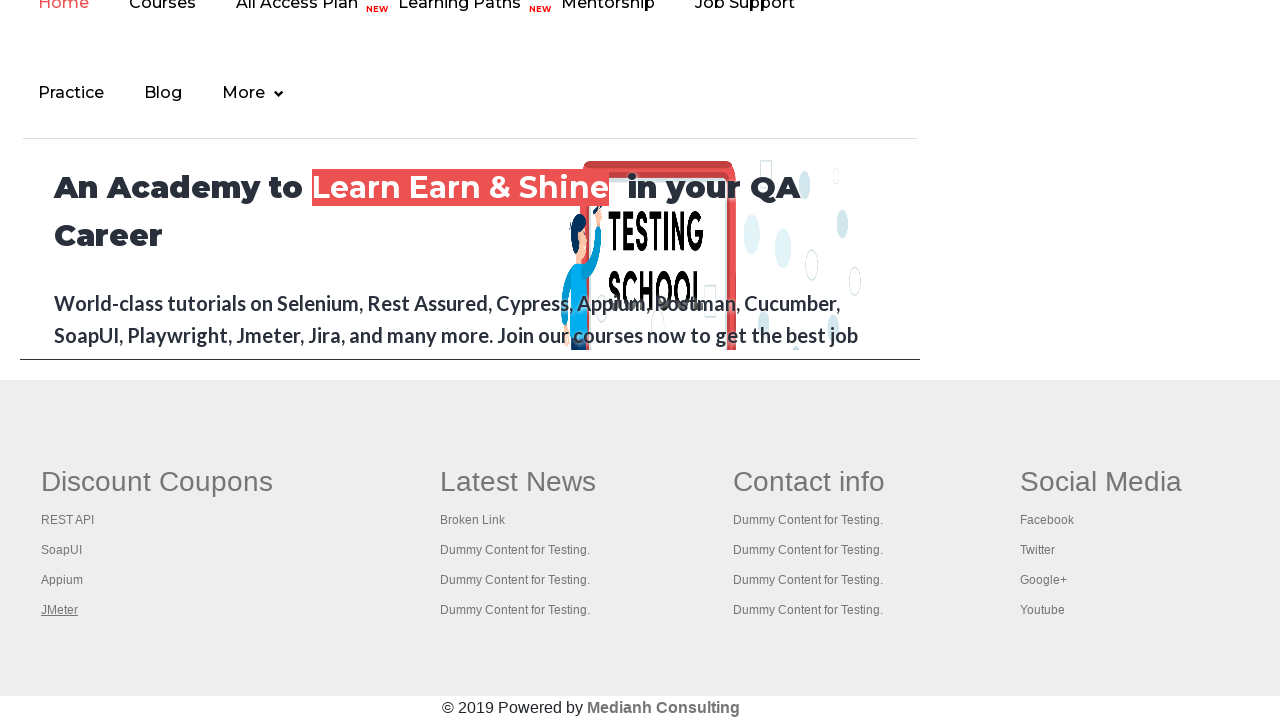

Verified page loaded (domcontentloaded state)
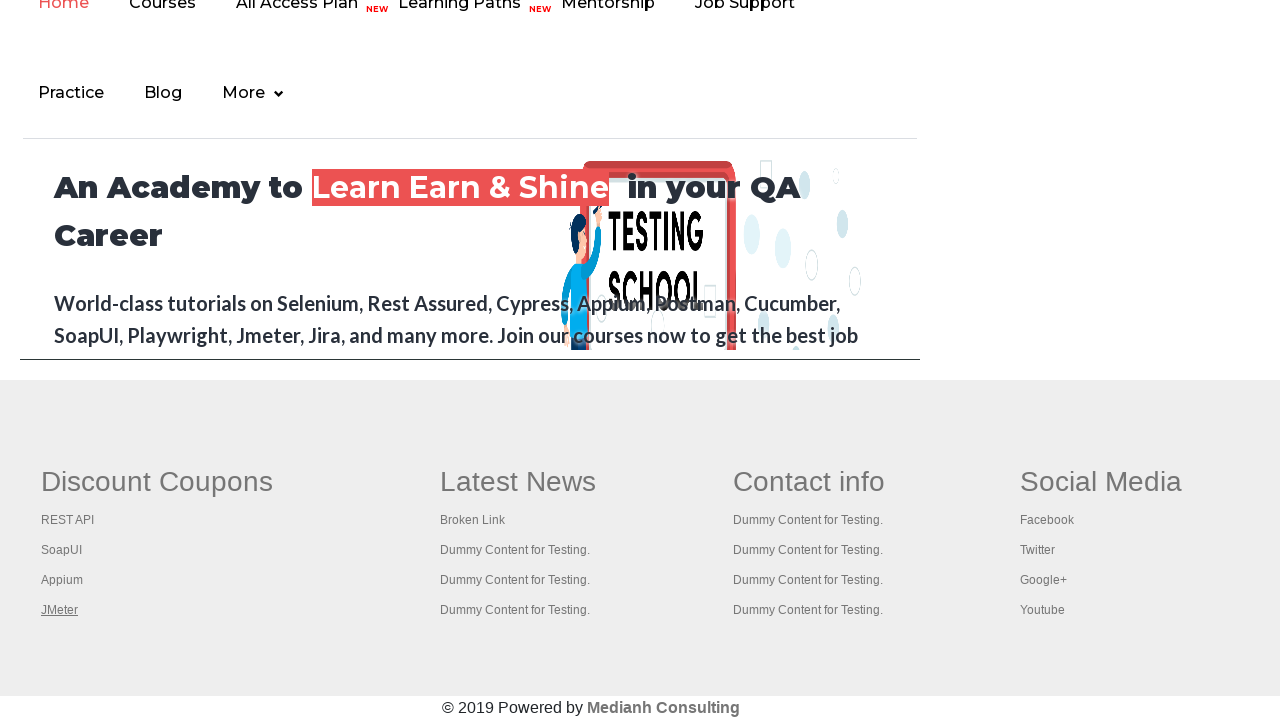

Brought page to front
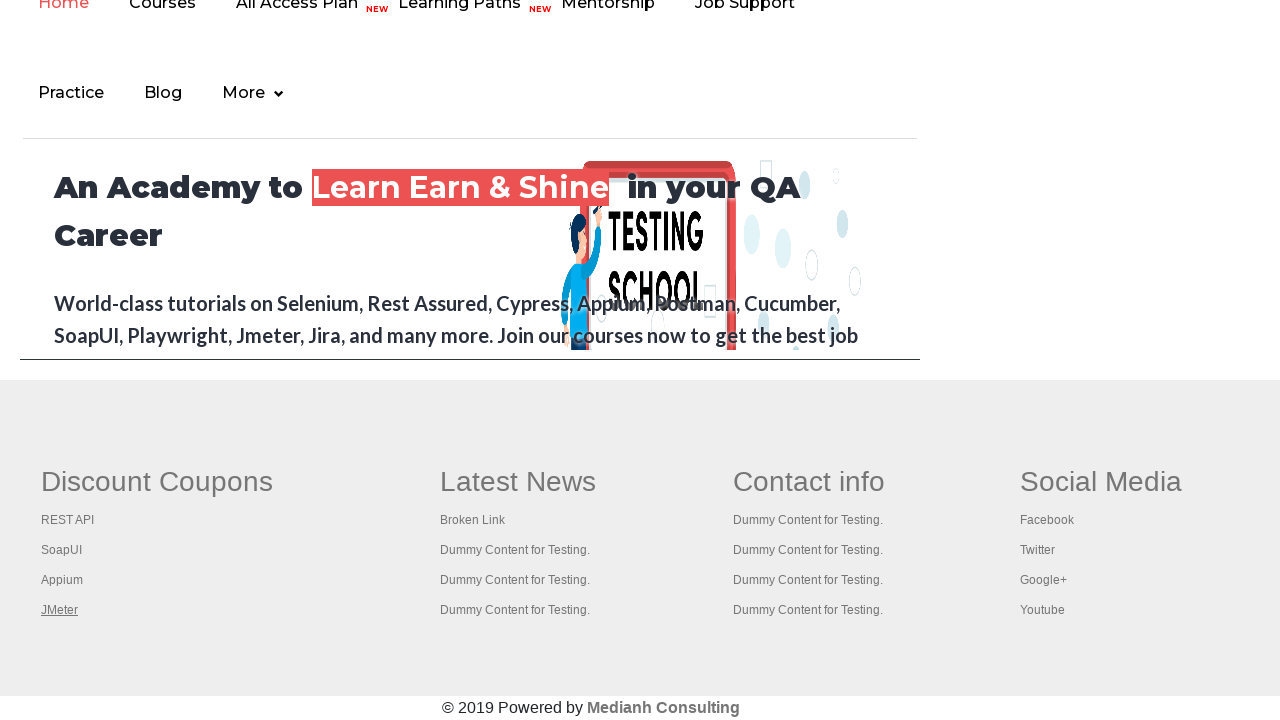

Verified page loaded (domcontentloaded state)
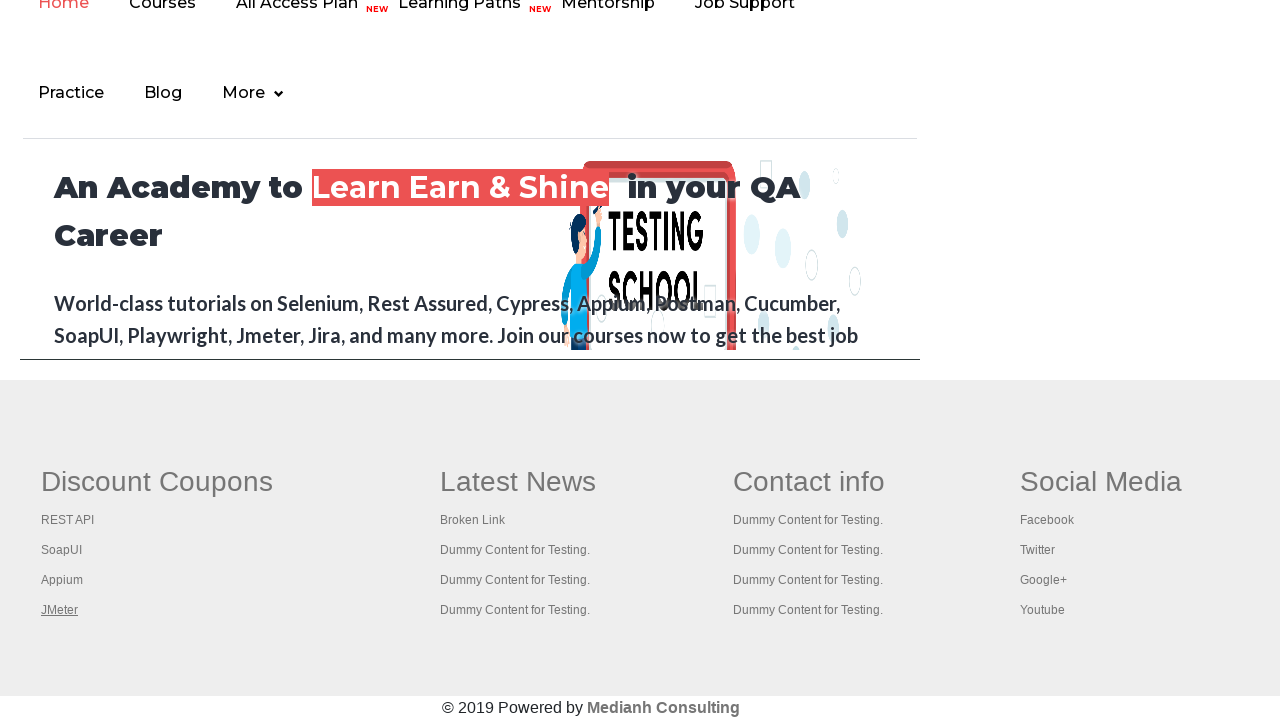

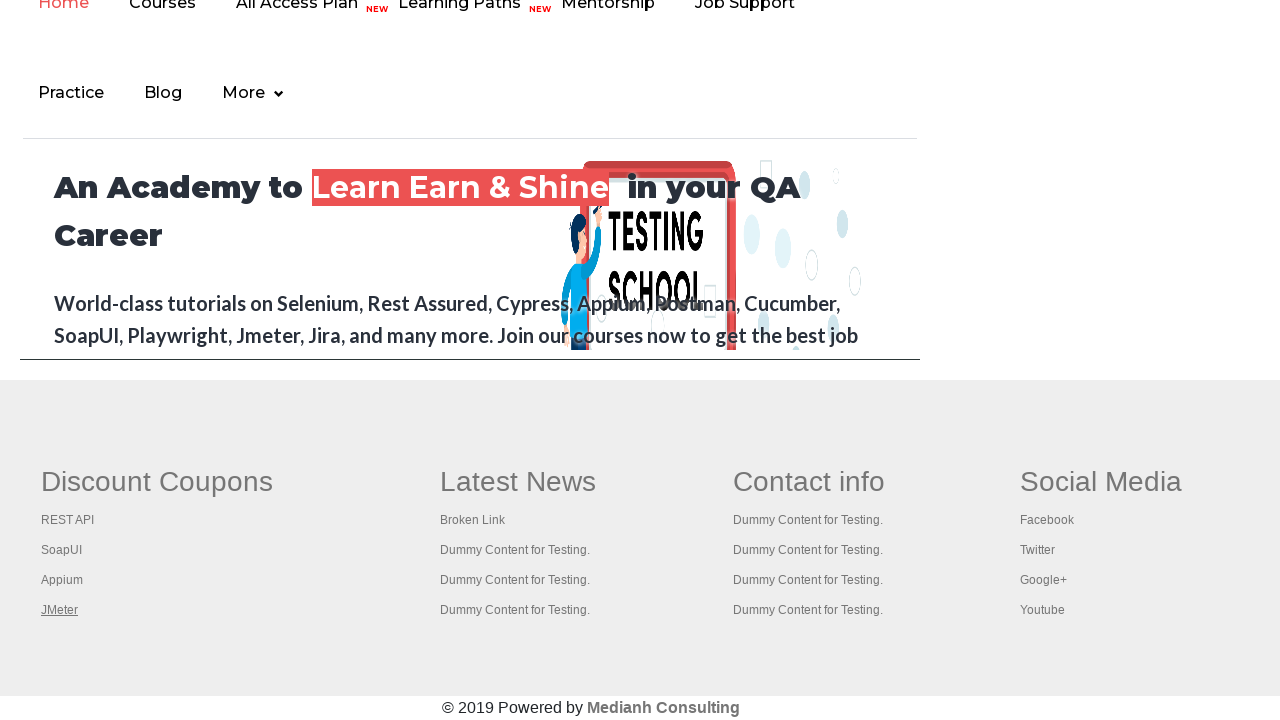